Tests dynamic properties page by waiting for elements to become visible and enabled, verifying the behavior of buttons that change state over time

Starting URL: https://demoqa.com/dynamic-properties

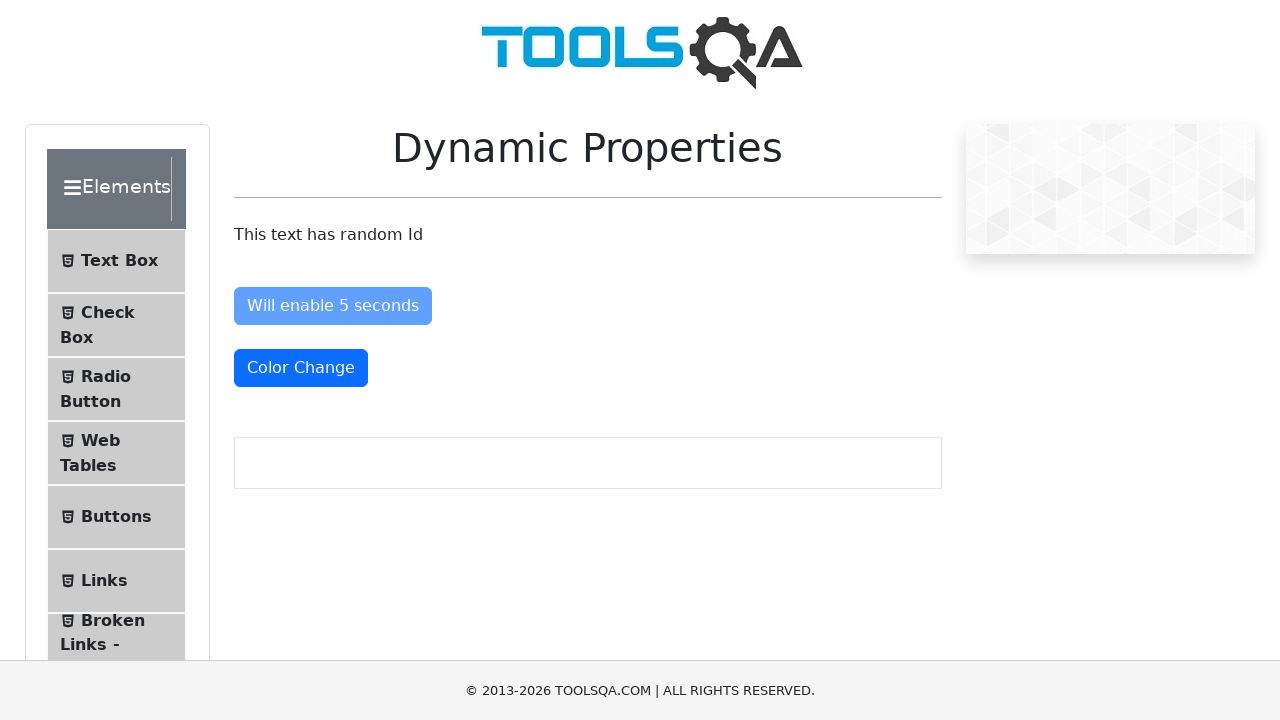

Navigated to dynamic properties test page
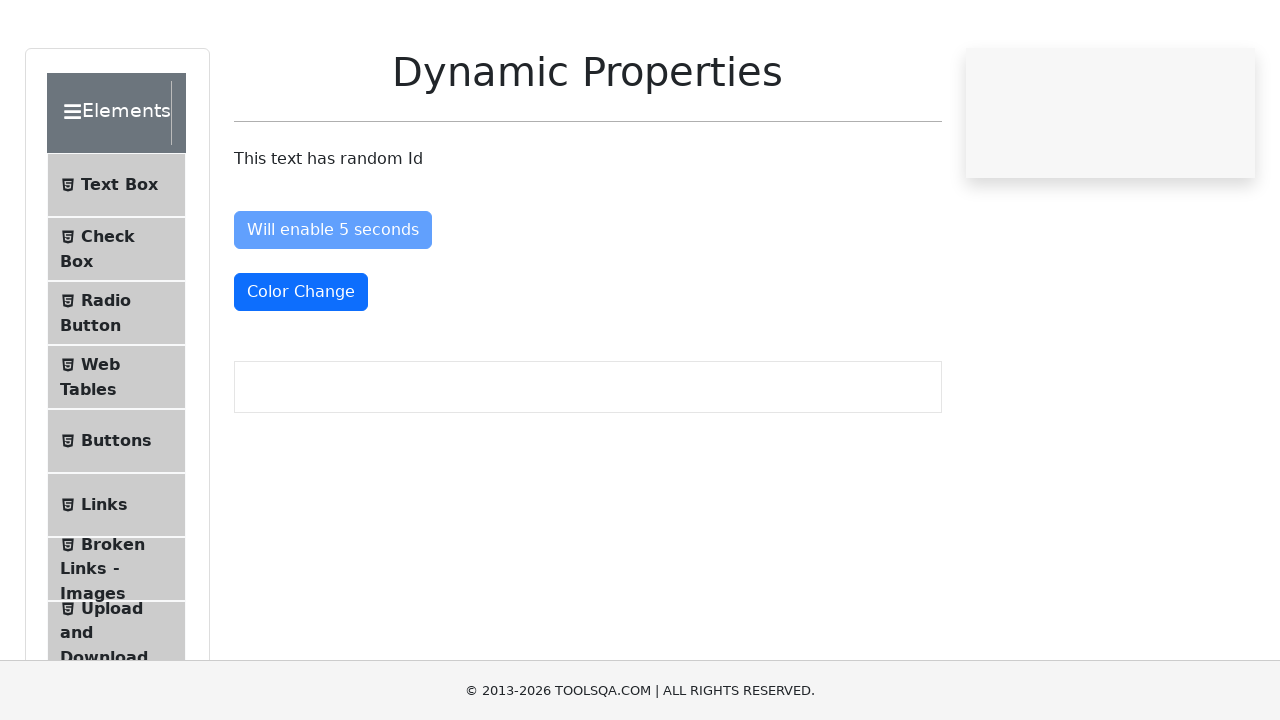

Located color change button
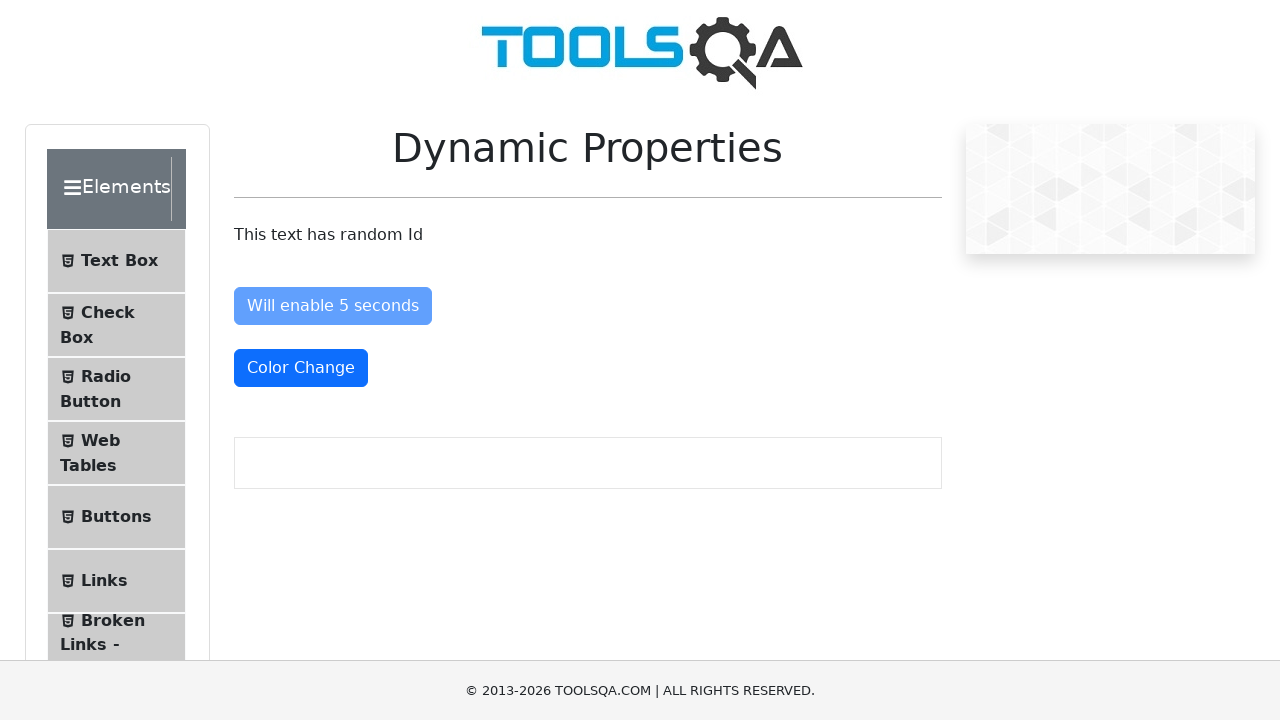

Located enable after button
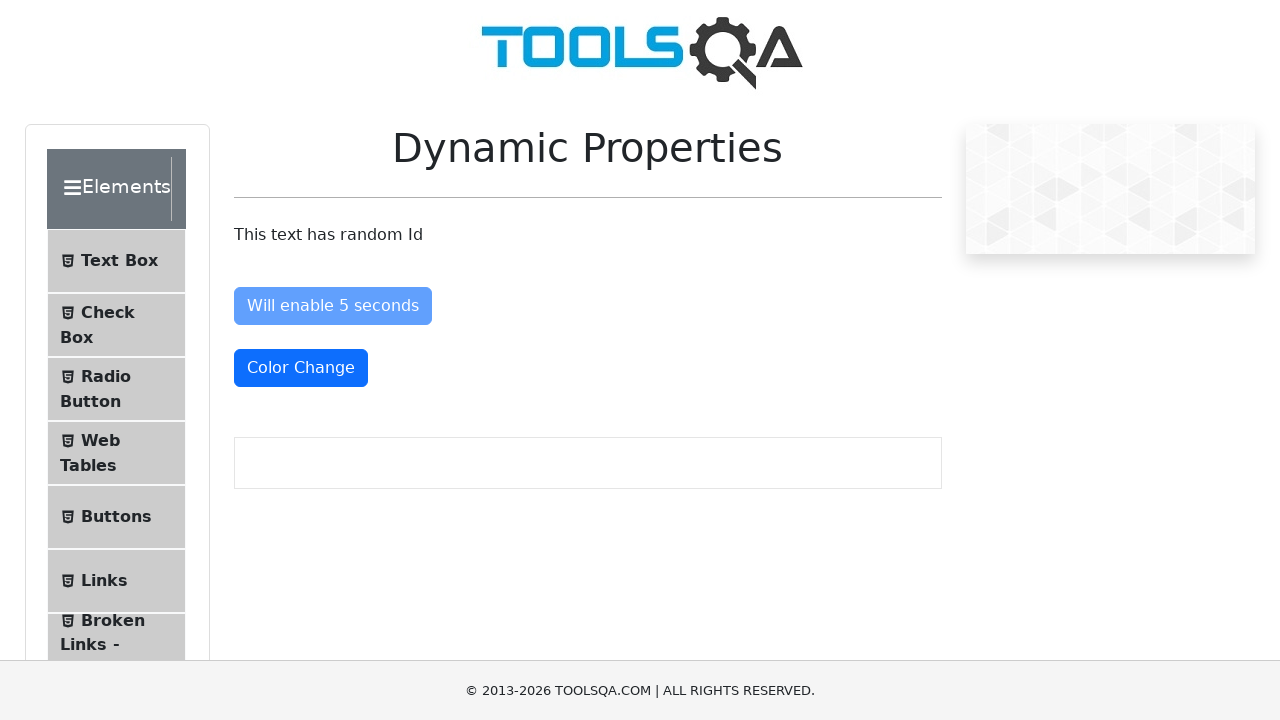

Waited for visible after button to appear on page
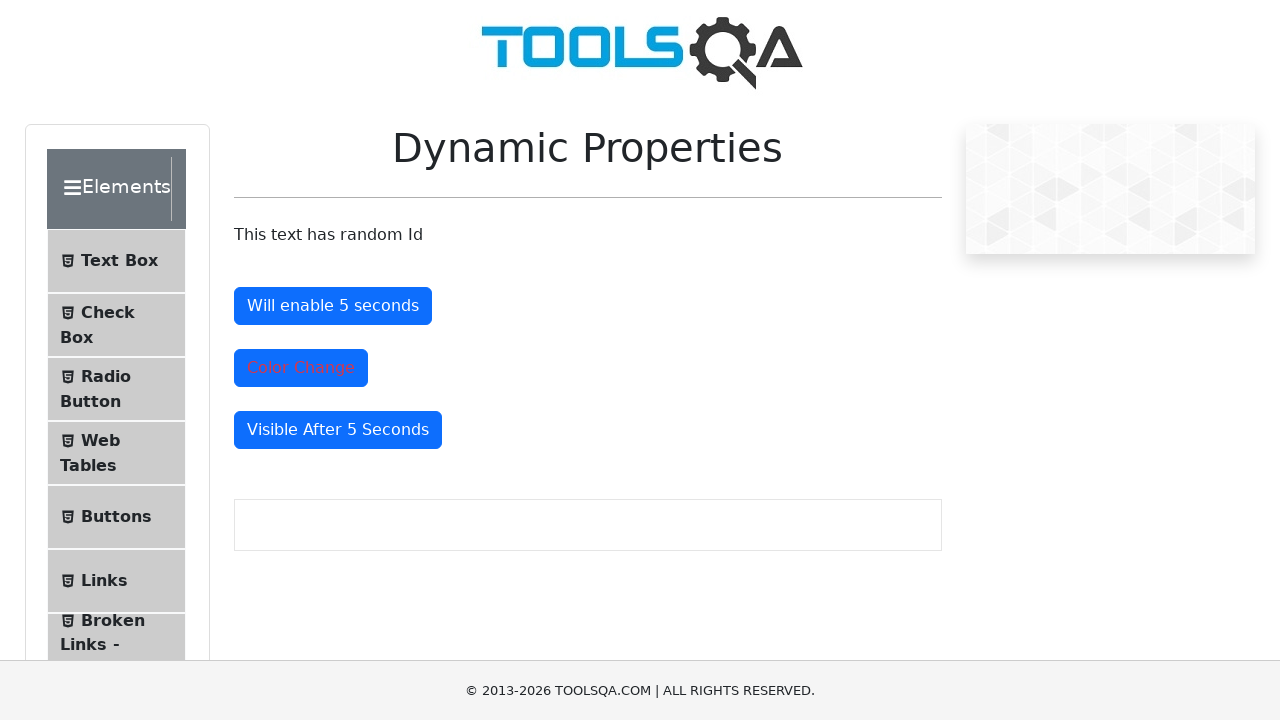

Located visible after button
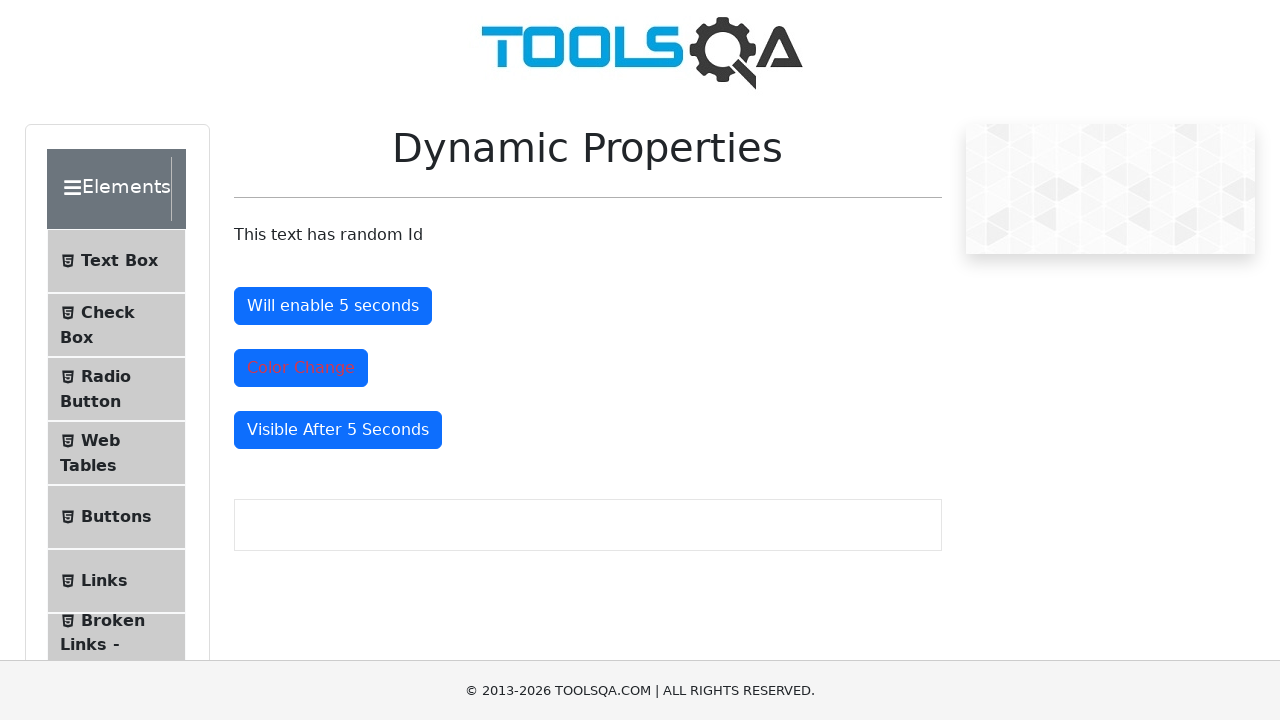

Confirmed visible after button is in visible state
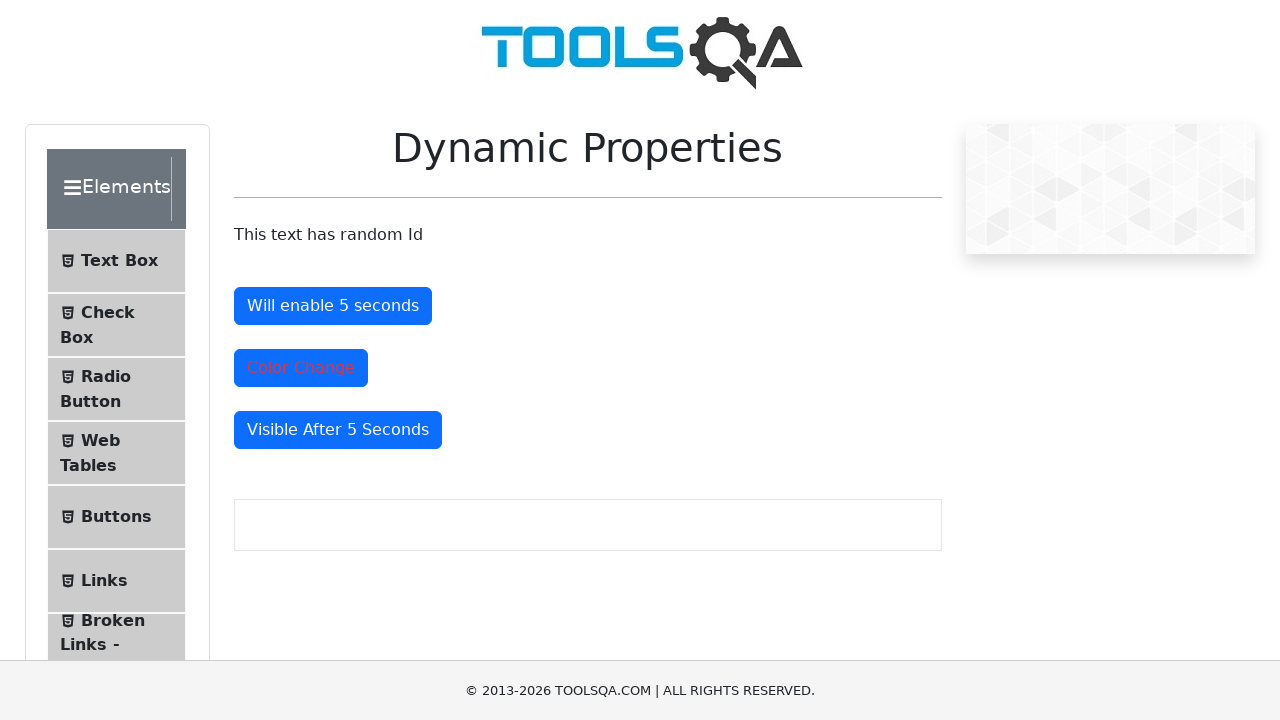

Confirmed enable after button is attached to DOM
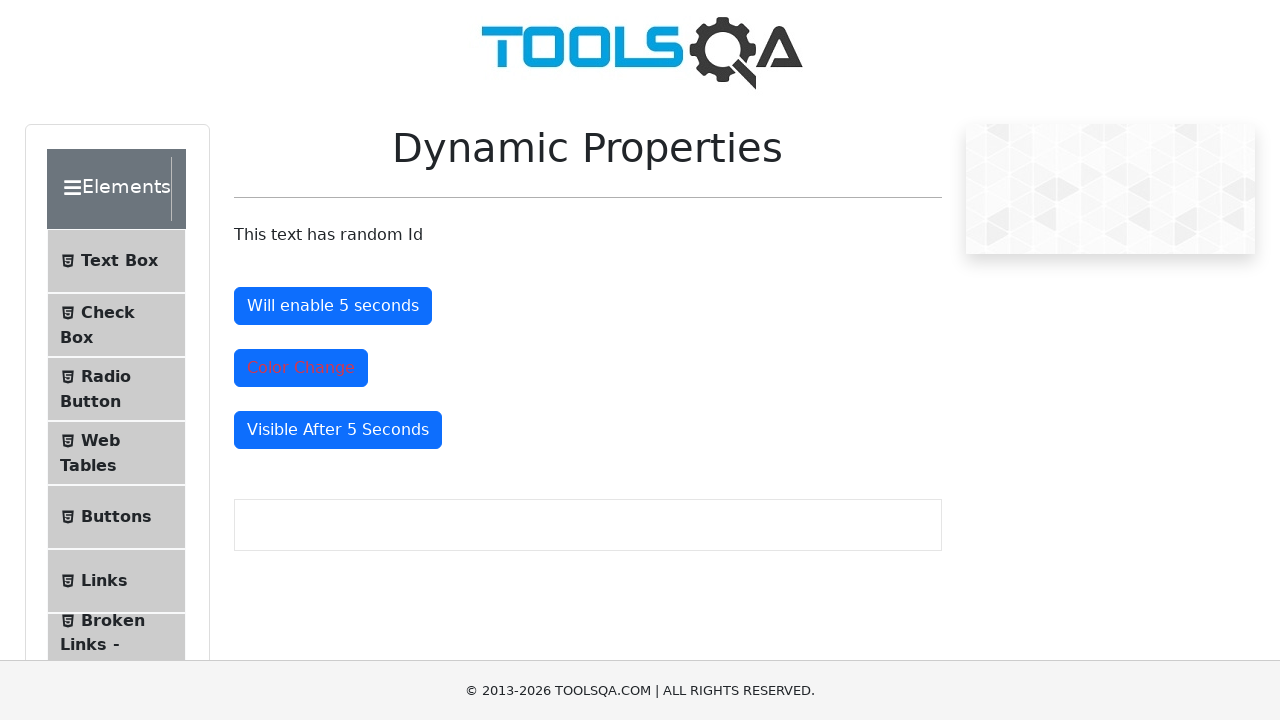

Waited for enable after button to become enabled
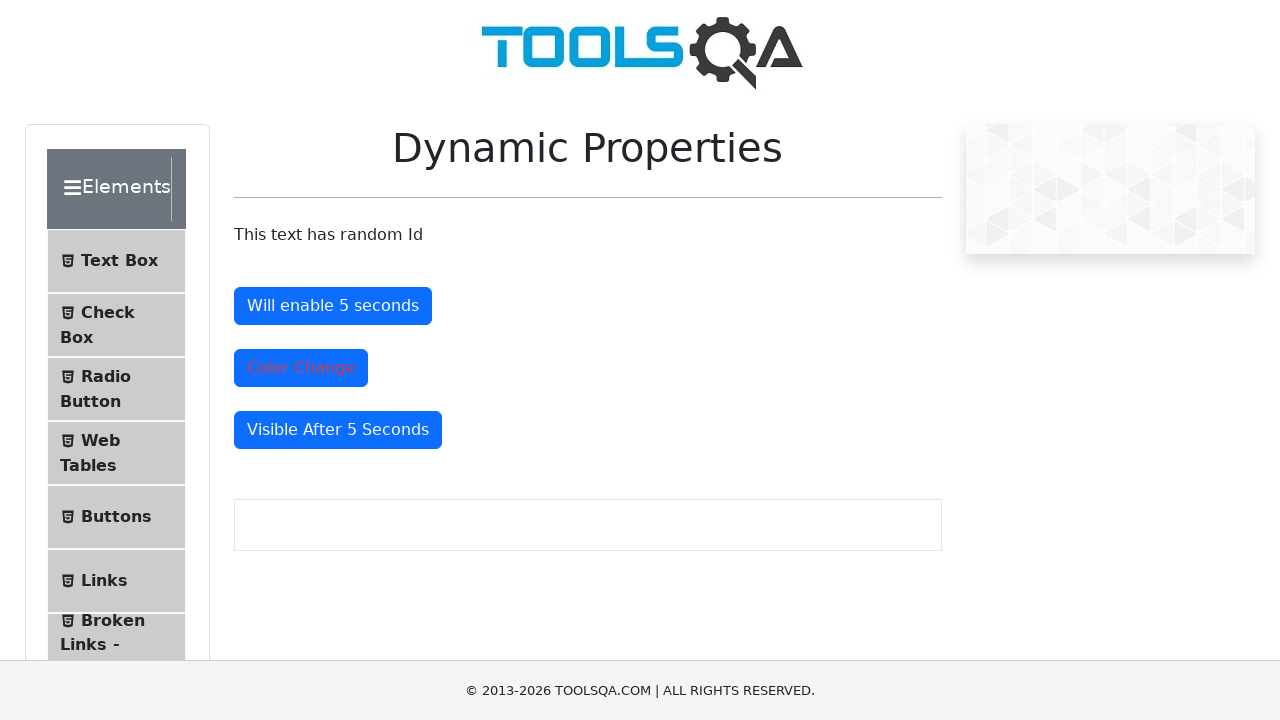

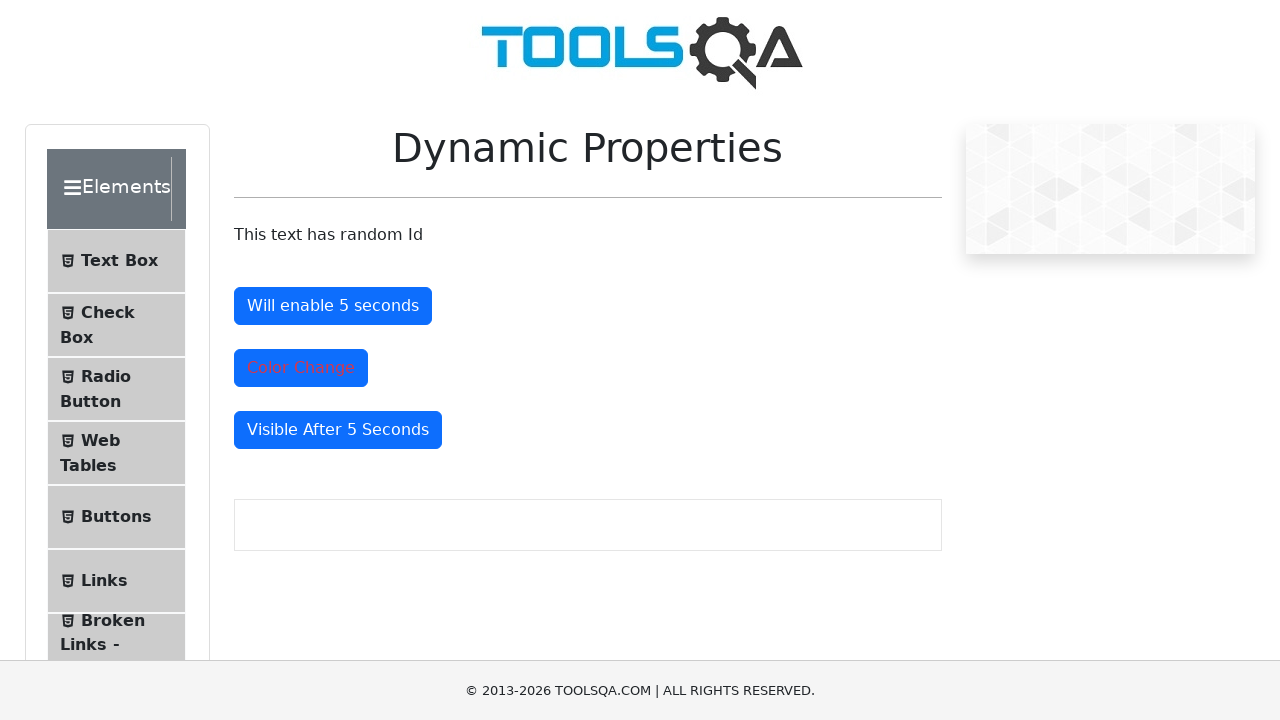